Tests dynamic elements on a page by refreshing until all 5 menu options are visible, demonstrating handling of intermittently appearing elements

Starting URL: https://the-internet.herokuapp.com/disappearing_elements

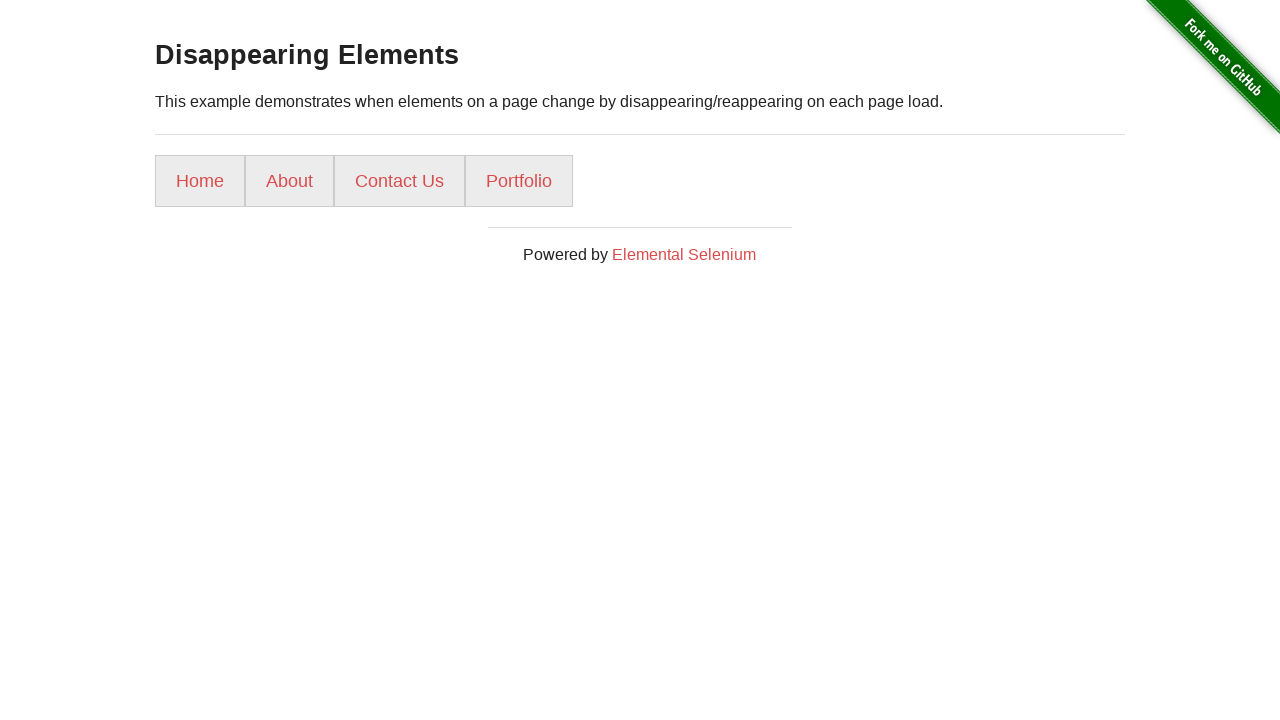

Navigated to disappearing elements page
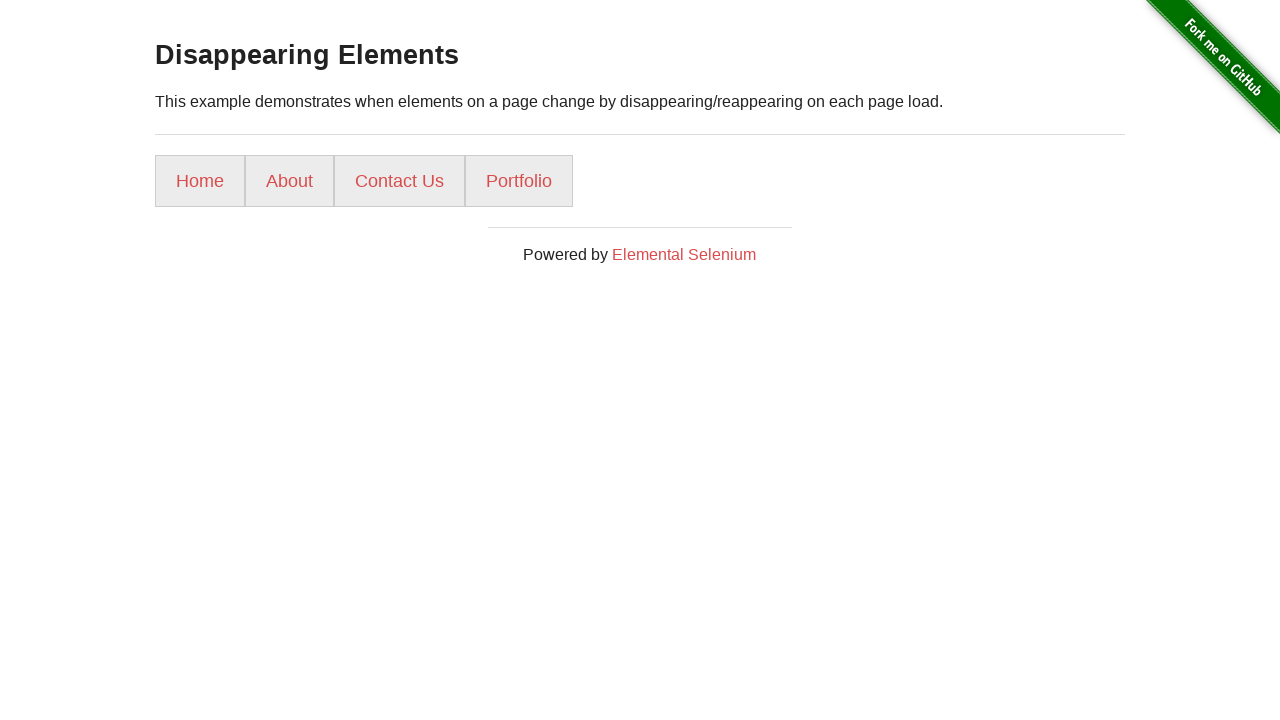

Reloaded page - found 4/5 menu options (attempt 1)
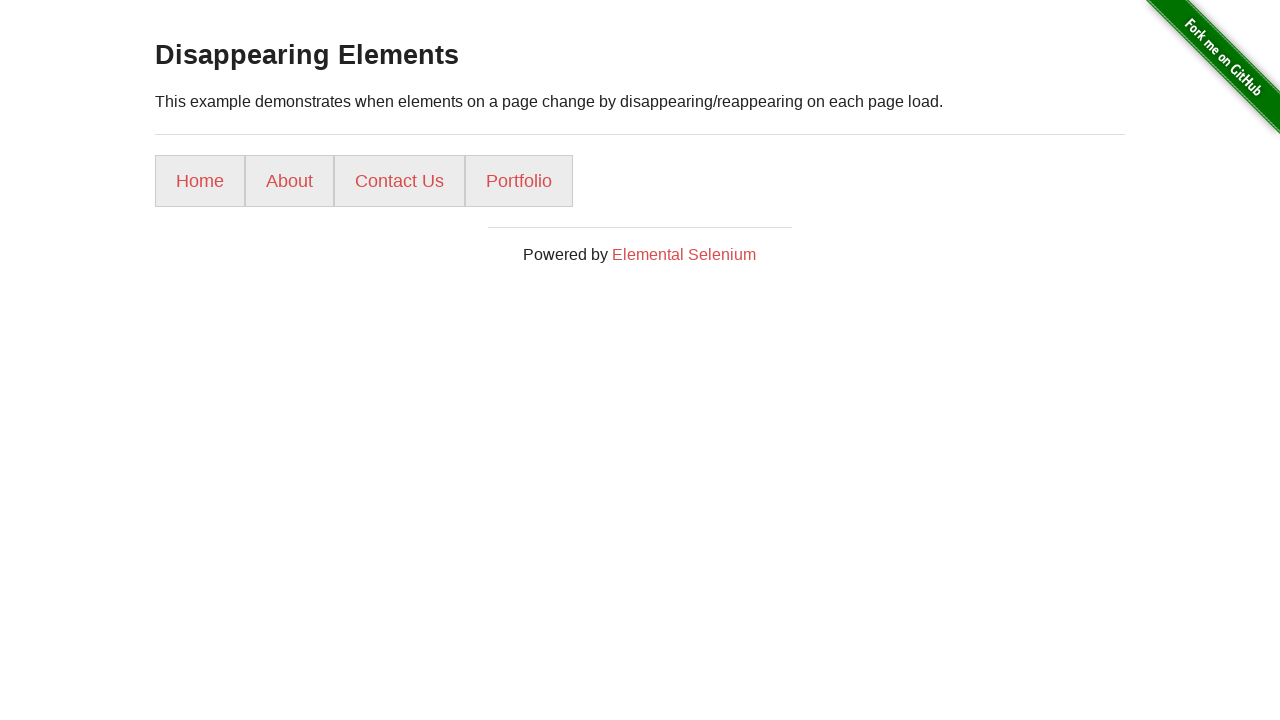

Reloaded page - found 4/5 menu options (attempt 2)
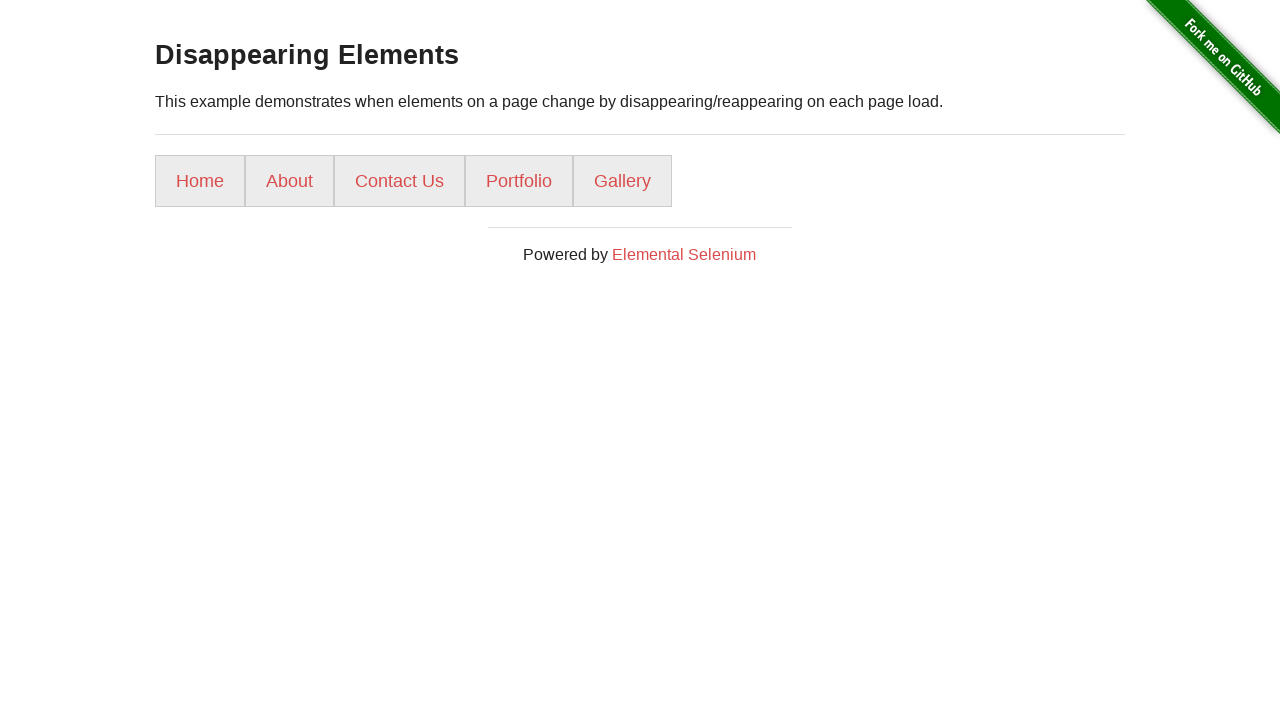

Test complete - found all 5 menu options after 3 refresh attempts
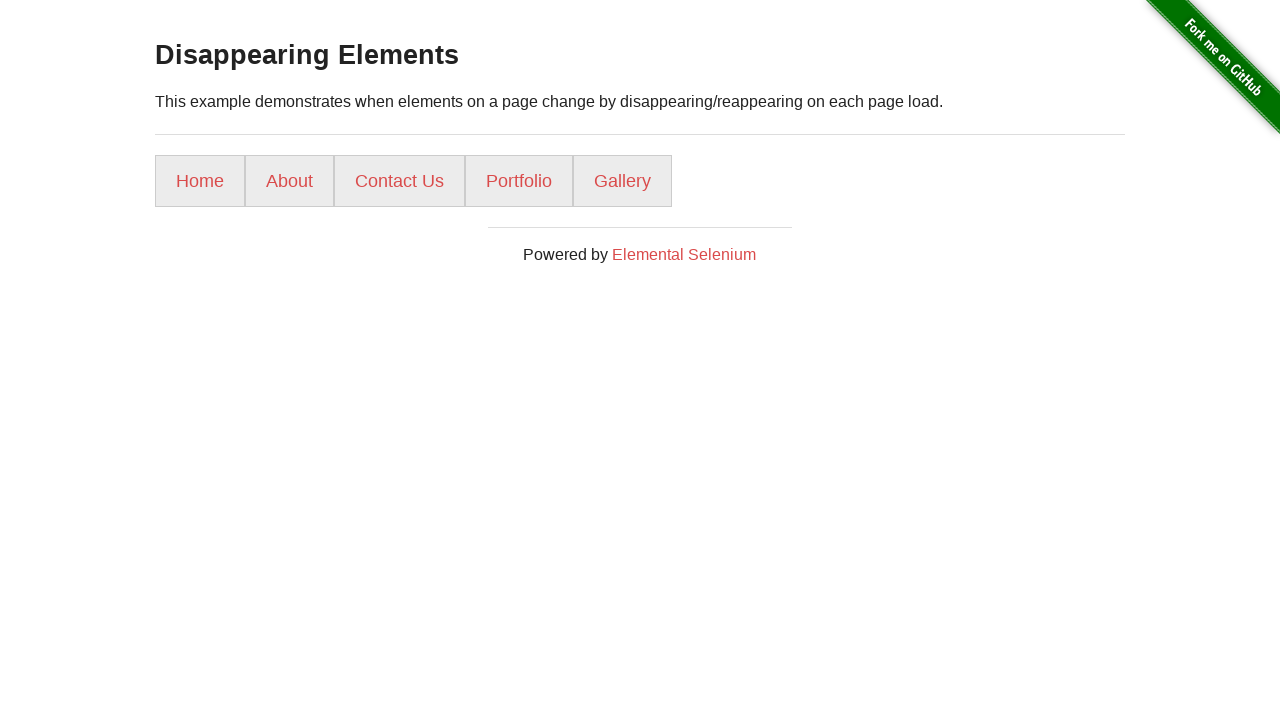

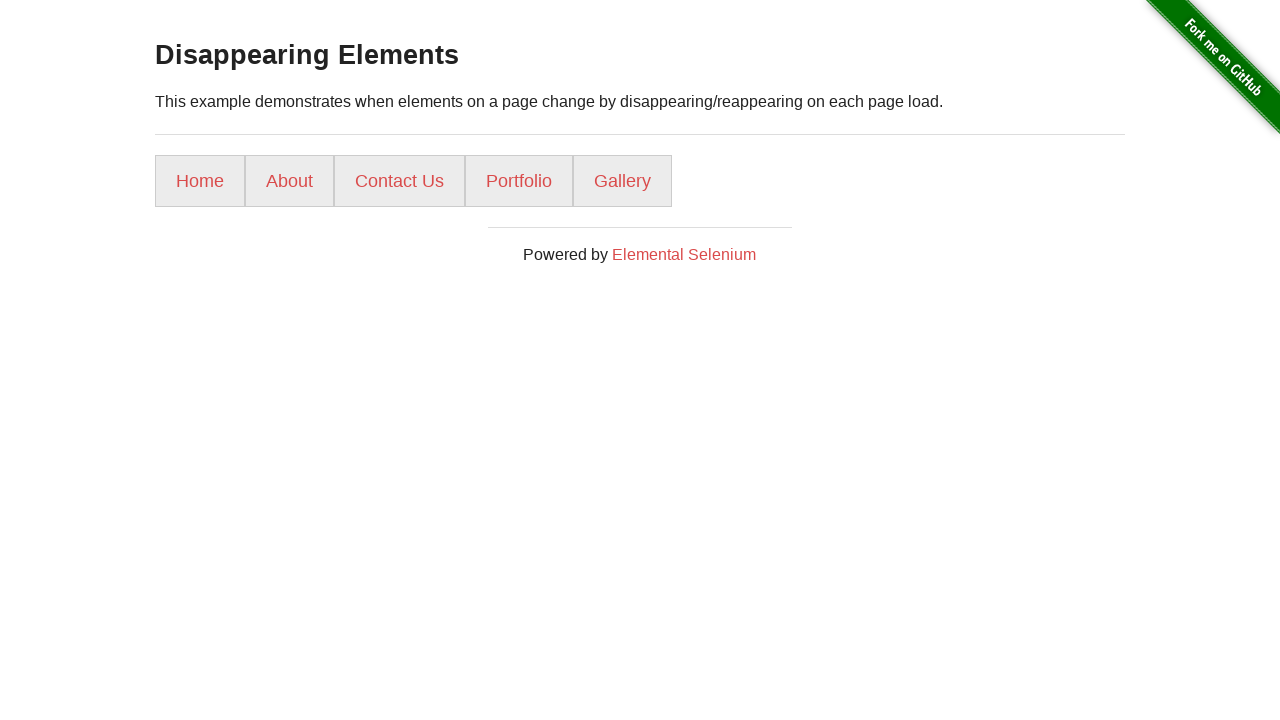